Tests file upload functionality by selecting a file via the file input, clicking the upload button, and verifying the "File Uploaded!" confirmation message is displayed.

Starting URL: https://the-internet.herokuapp.com/upload

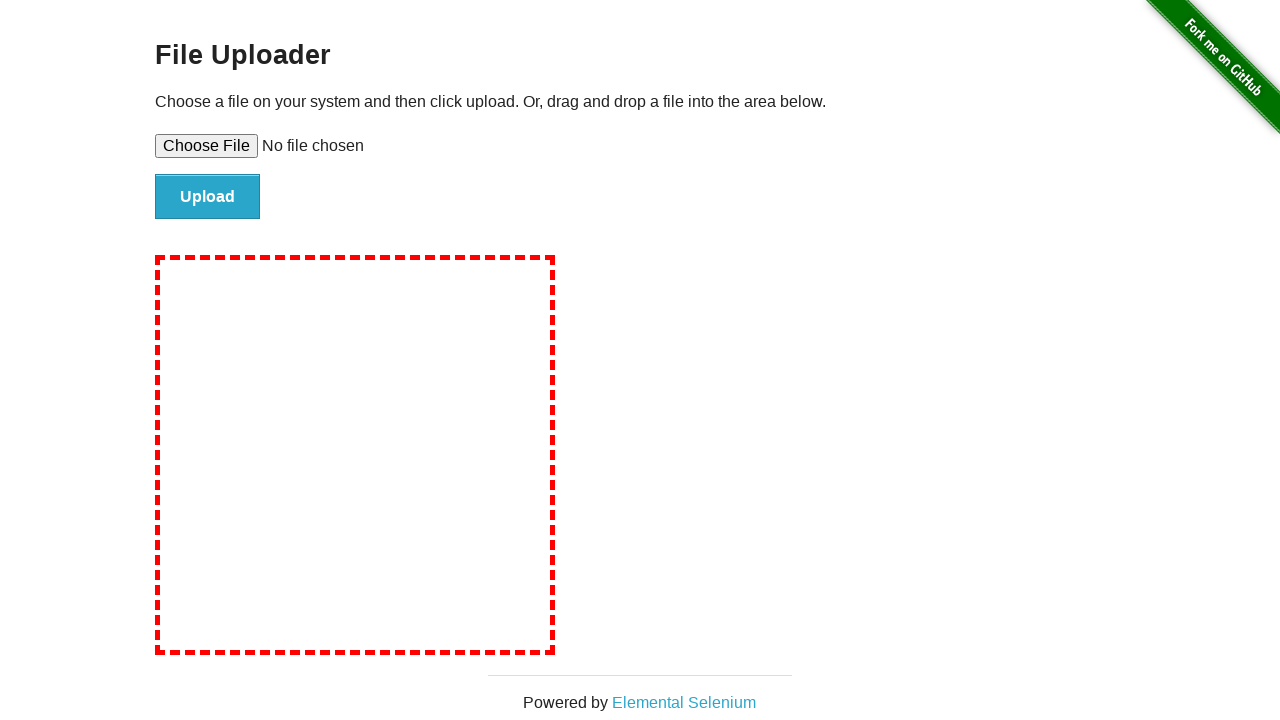

Created temporary test file for upload
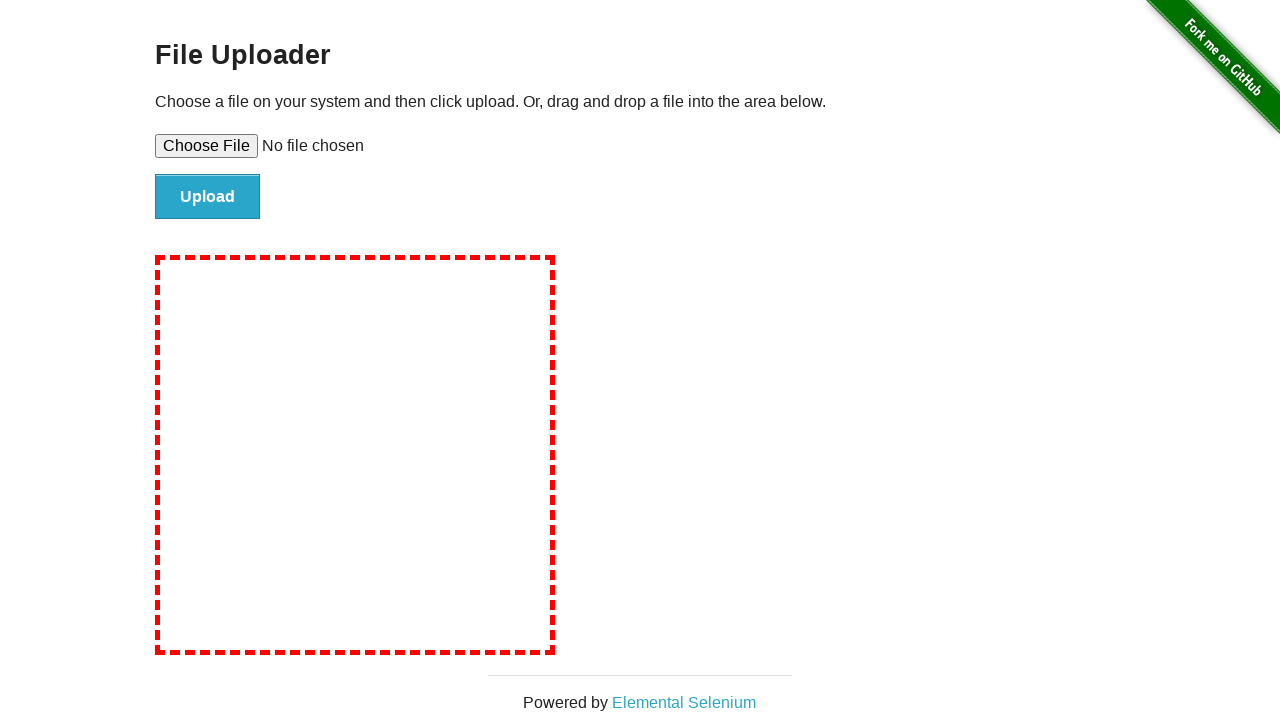

Selected file via file input element
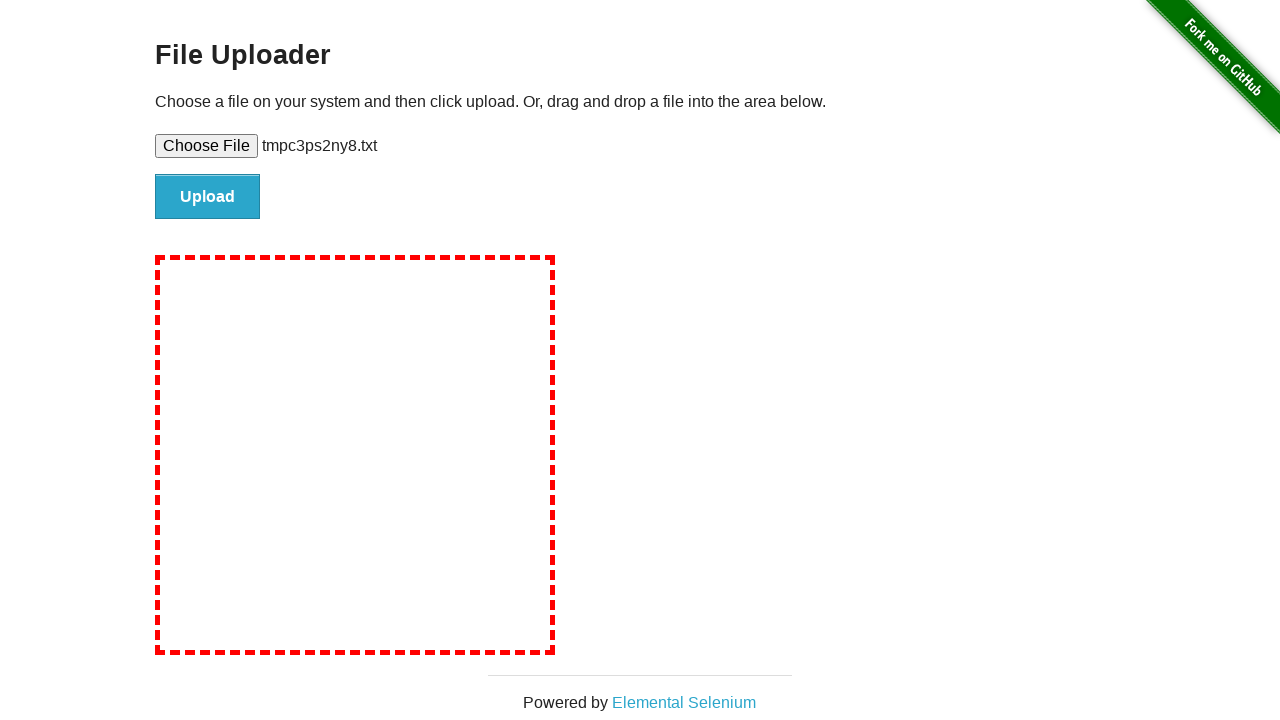

Clicked the Upload button at (208, 197) on #file-submit
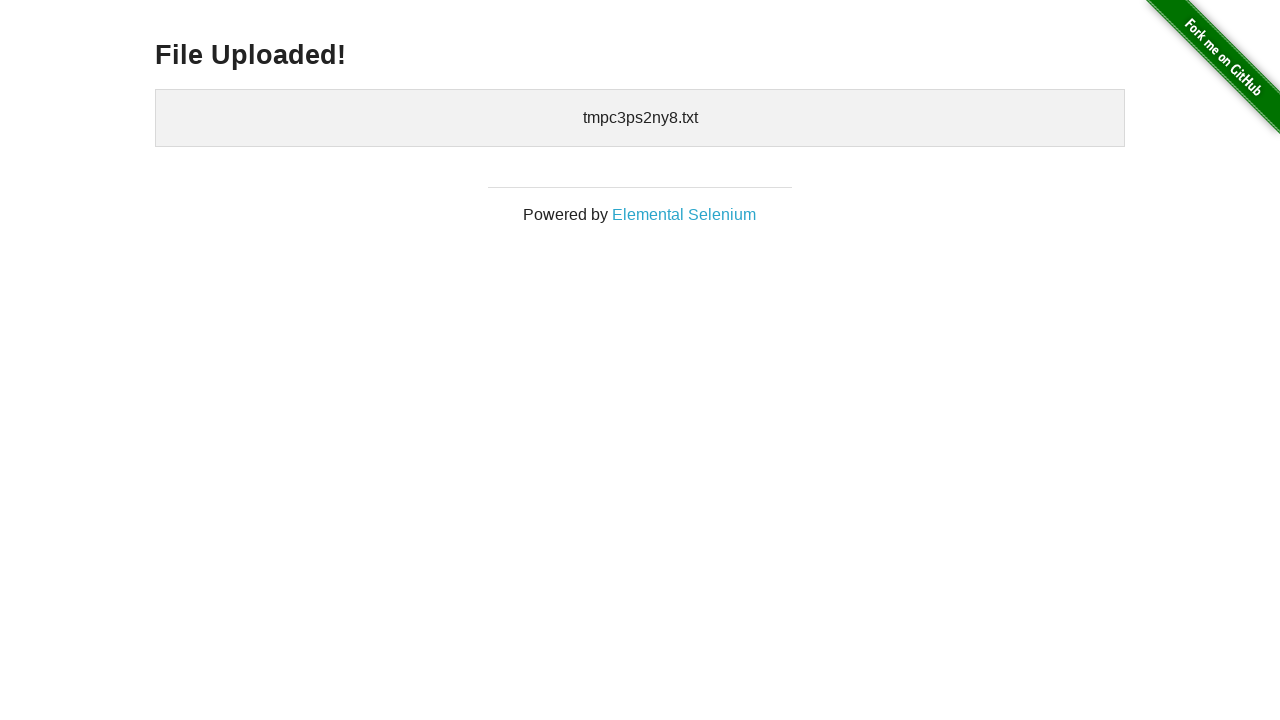

File upload confirmation message loaded
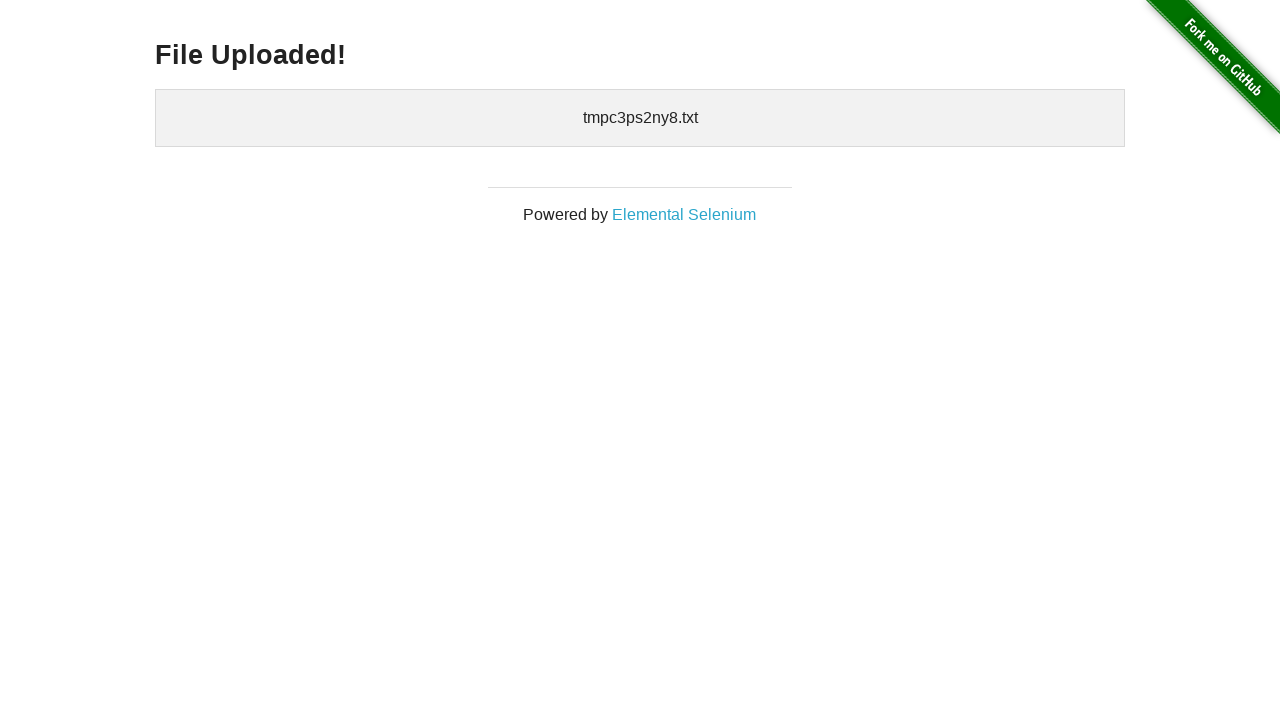

Verified 'File Uploaded!' confirmation message is visible
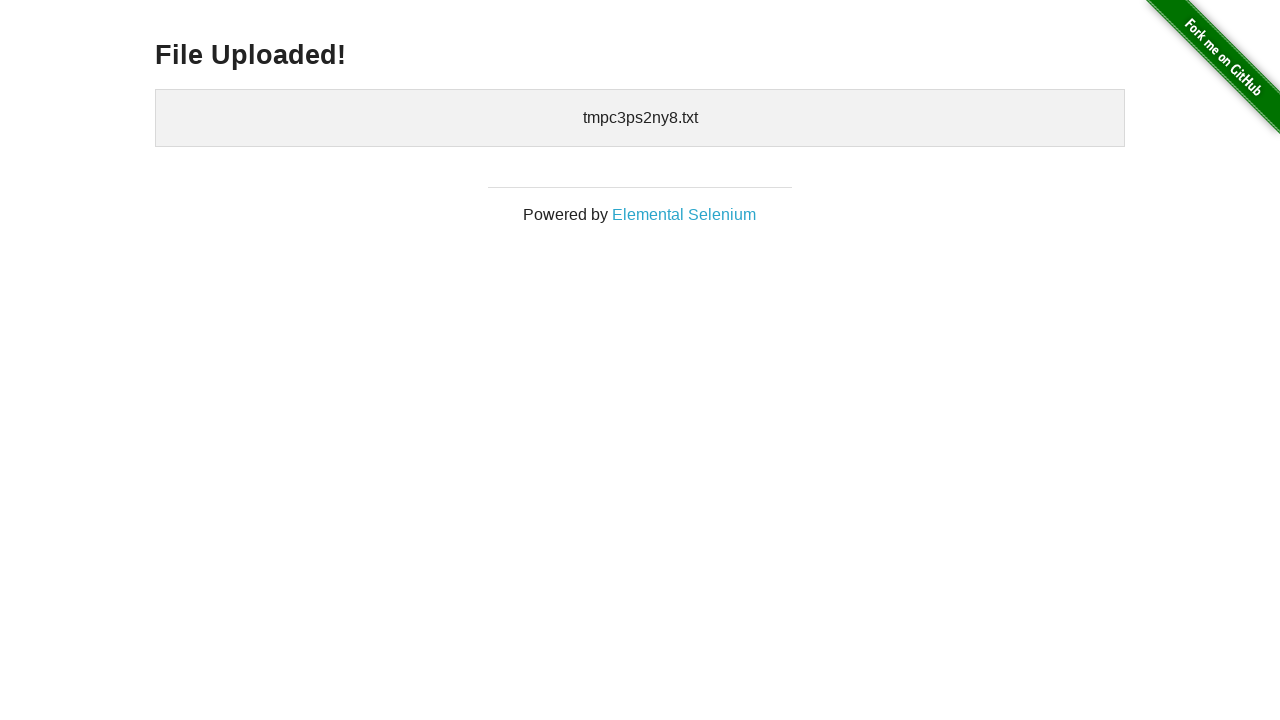

Cleaned up temporary test file
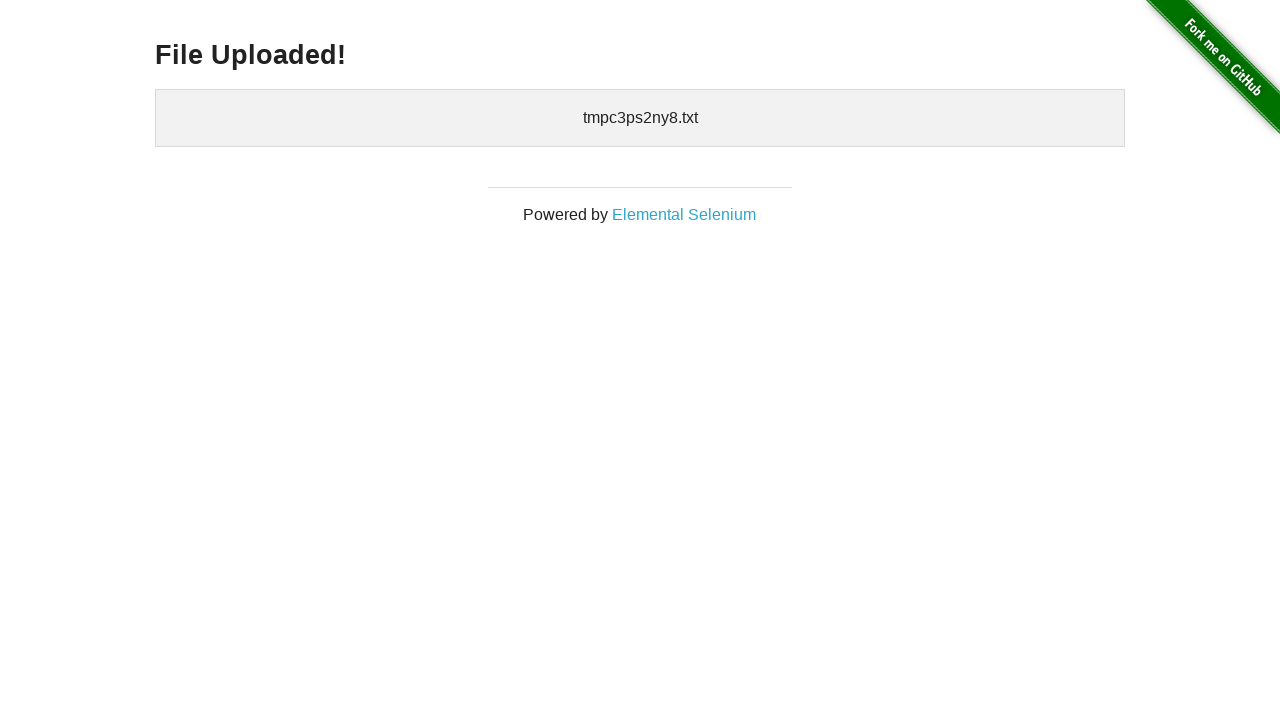

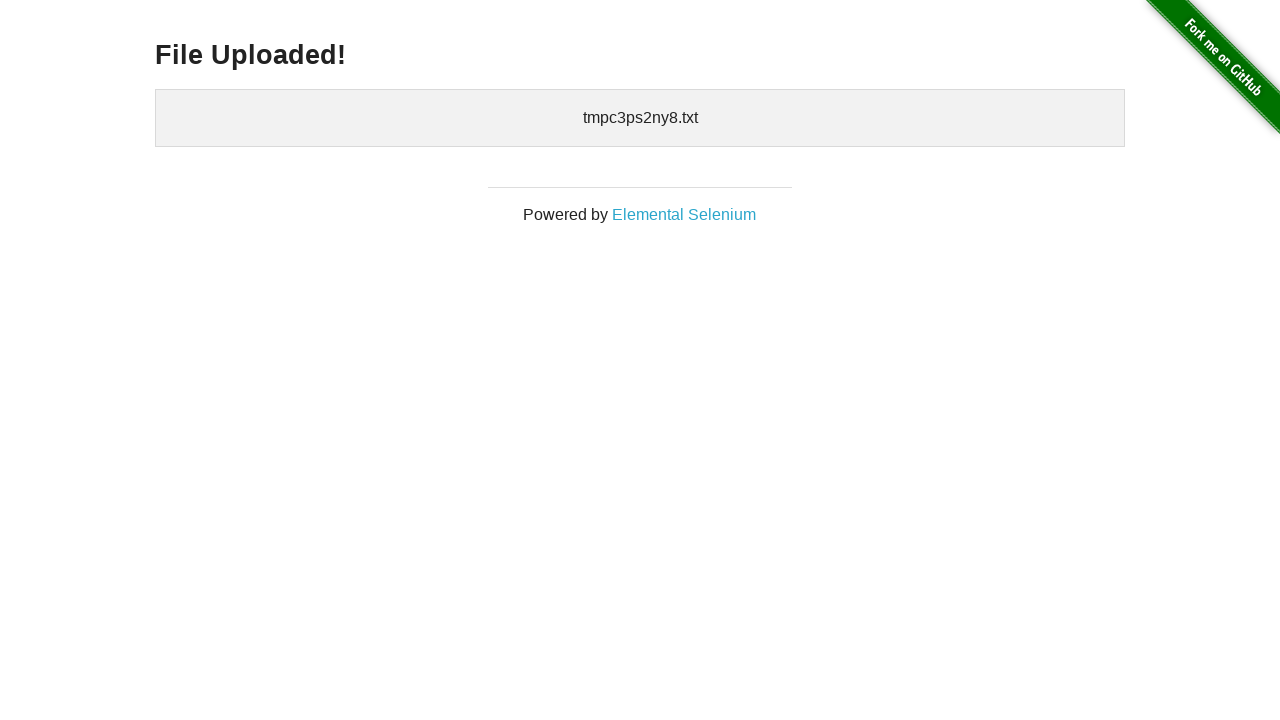